Tests editing a todo item by double-clicking, changing text, and pressing Enter

Starting URL: https://demo.playwright.dev/todomvc

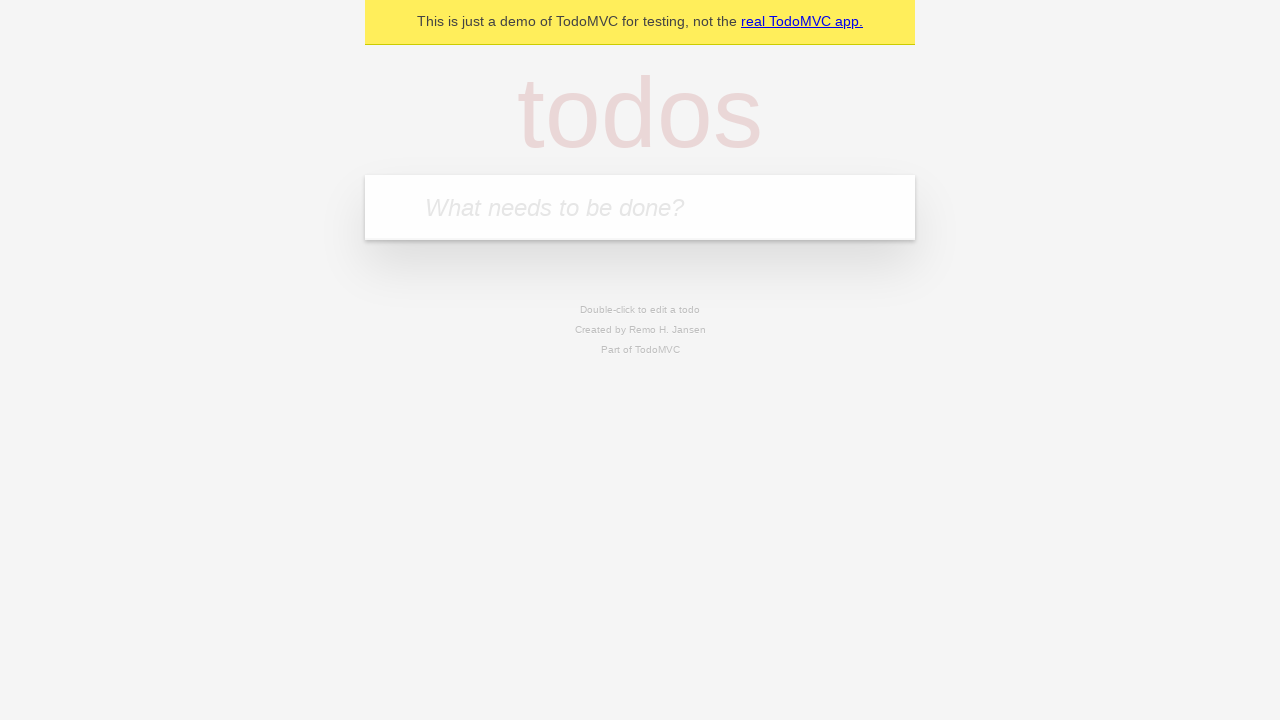

Filled todo input with 'buy some cheese' on internal:attr=[placeholder="What needs to be done?"i]
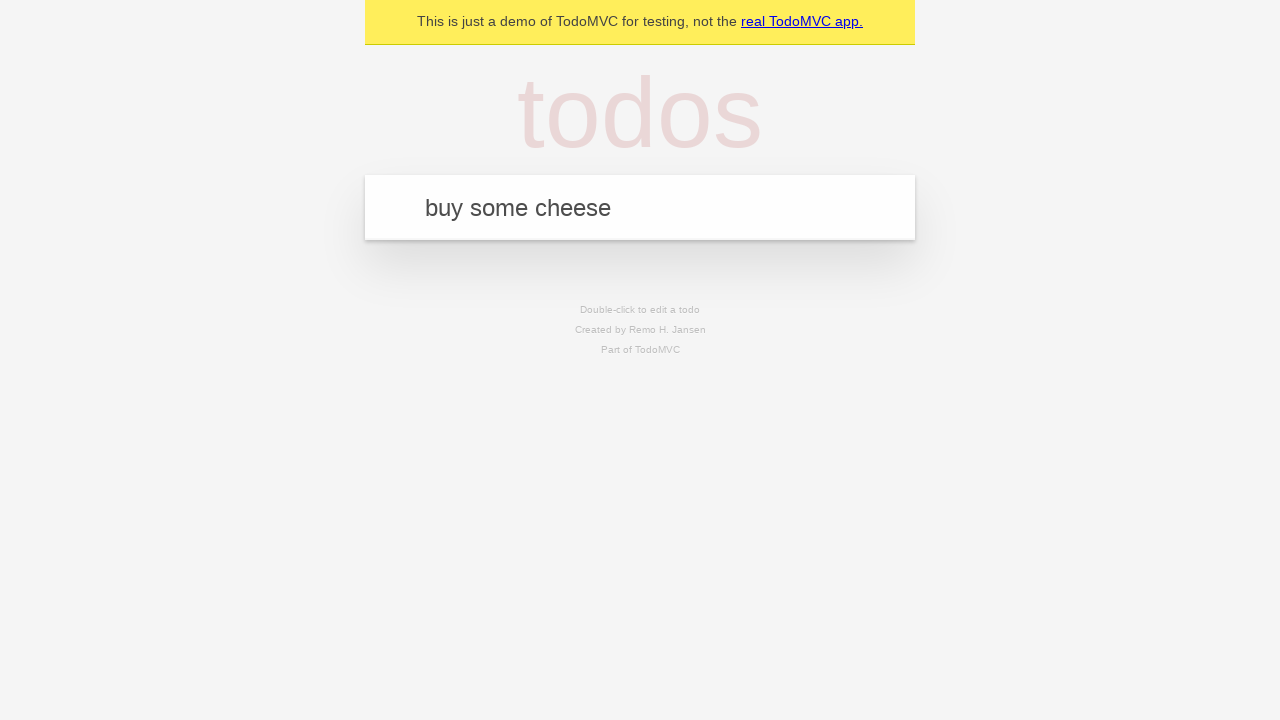

Pressed Enter to add first todo item on internal:attr=[placeholder="What needs to be done?"i]
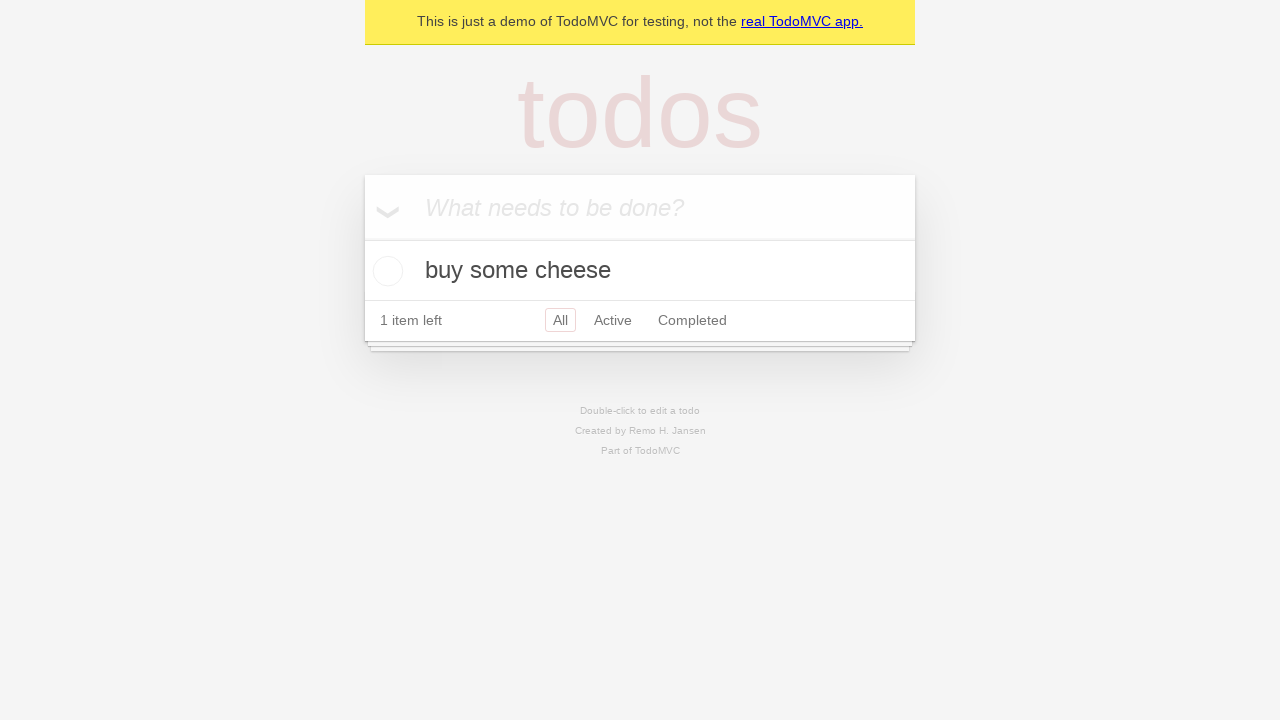

Filled todo input with 'feed the cat' on internal:attr=[placeholder="What needs to be done?"i]
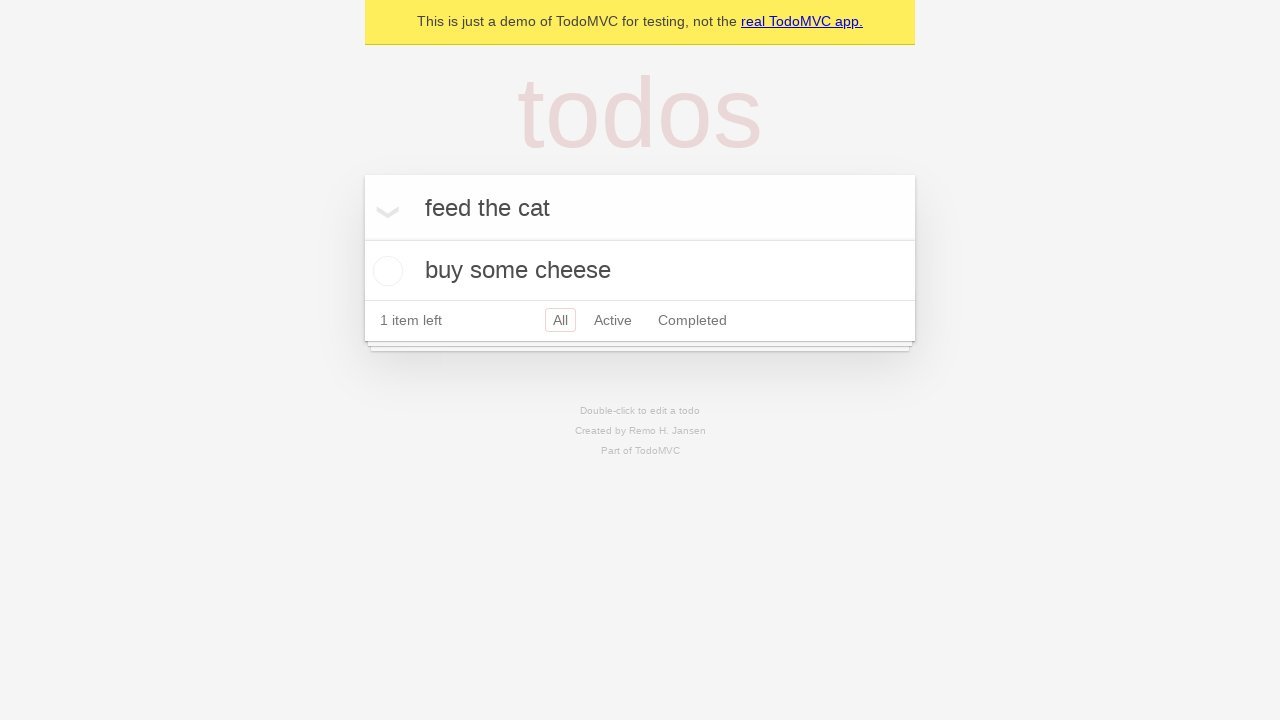

Pressed Enter to add second todo item on internal:attr=[placeholder="What needs to be done?"i]
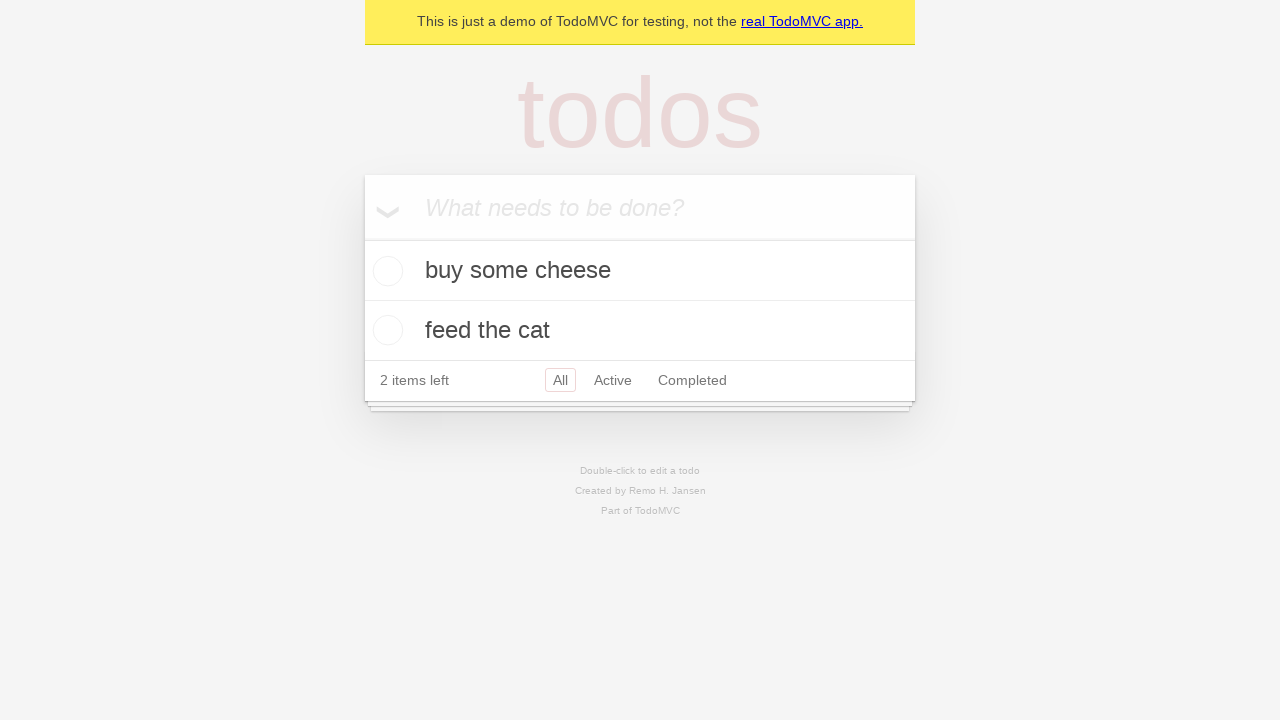

Filled todo input with 'book a doctors appointment' on internal:attr=[placeholder="What needs to be done?"i]
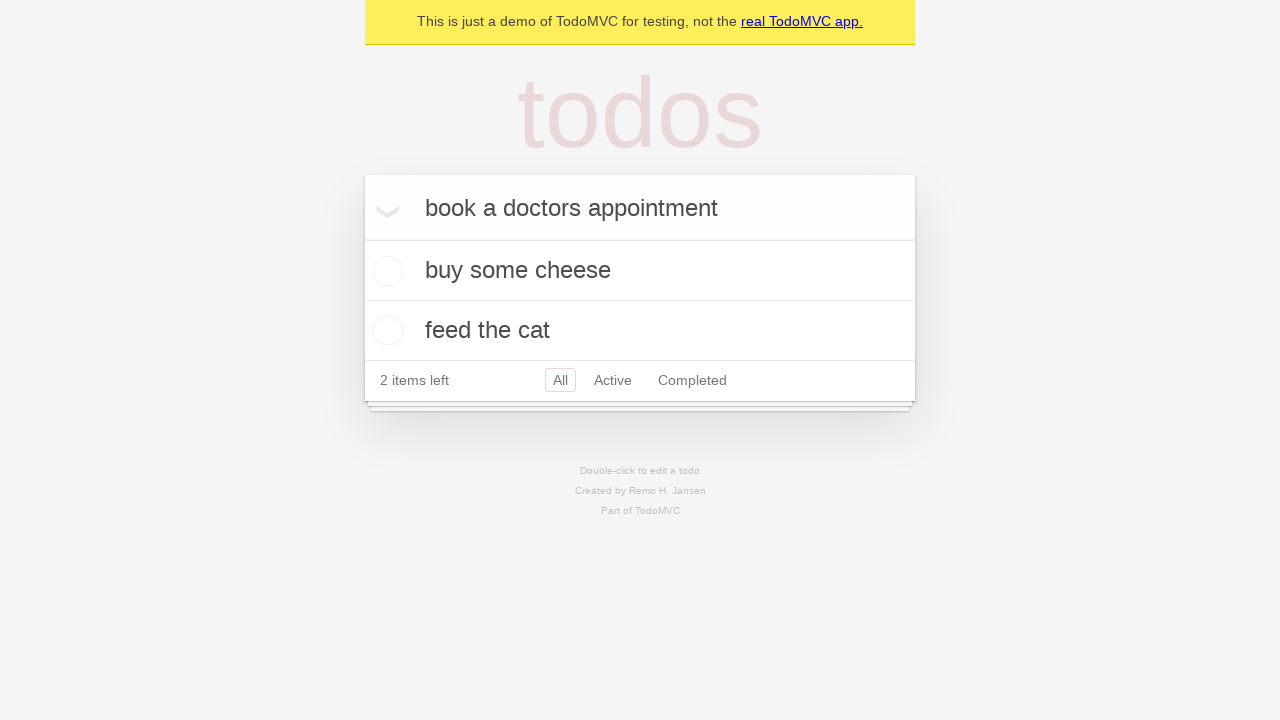

Pressed Enter to add third todo item on internal:attr=[placeholder="What needs to be done?"i]
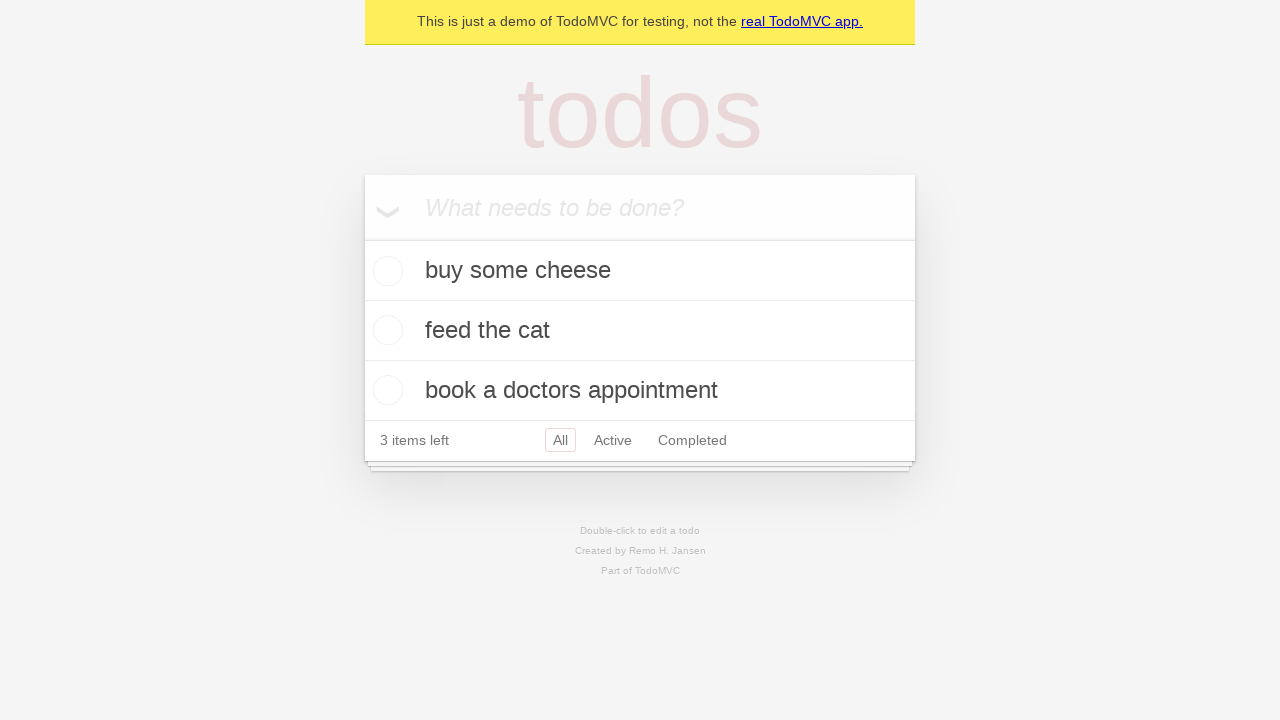

Double-clicked second todo item to enter edit mode at (640, 331) on [data-testid='todo-item'] >> nth=1
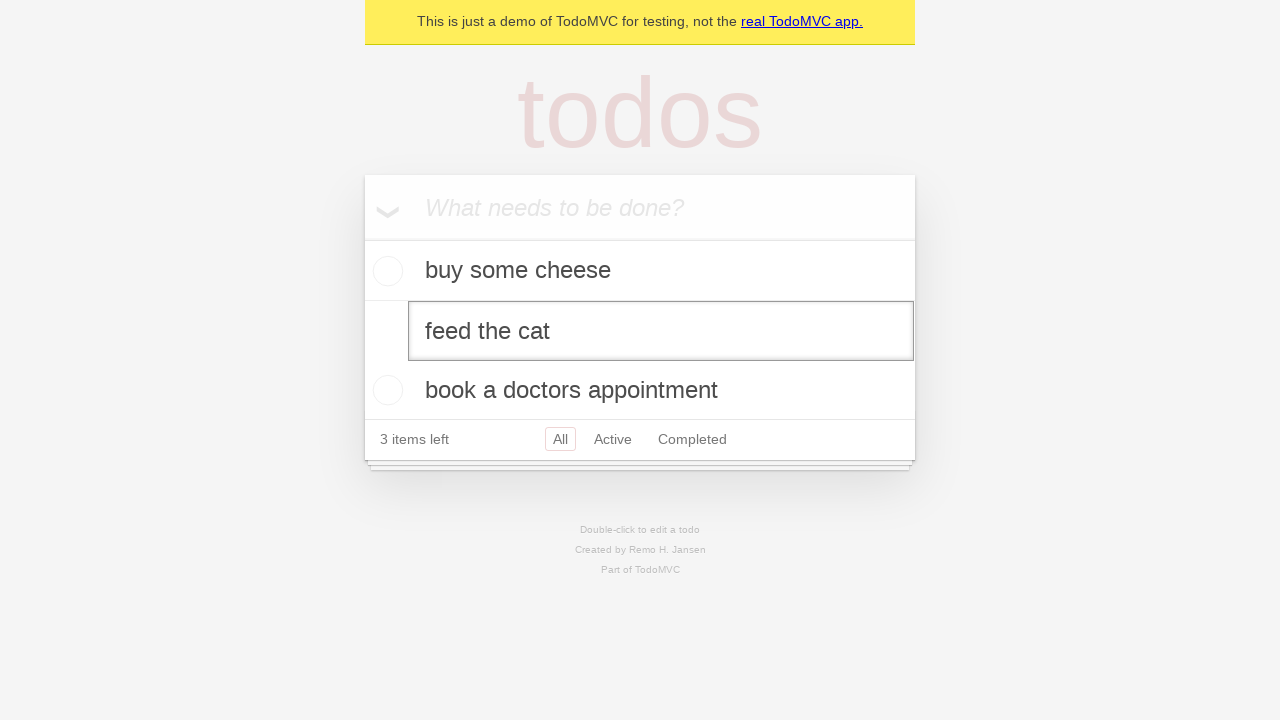

Changed todo text from 'feed the cat' to 'buy some sausages' on [data-testid='todo-item'] >> nth=1 >> internal:role=textbox[name="Edit"i]
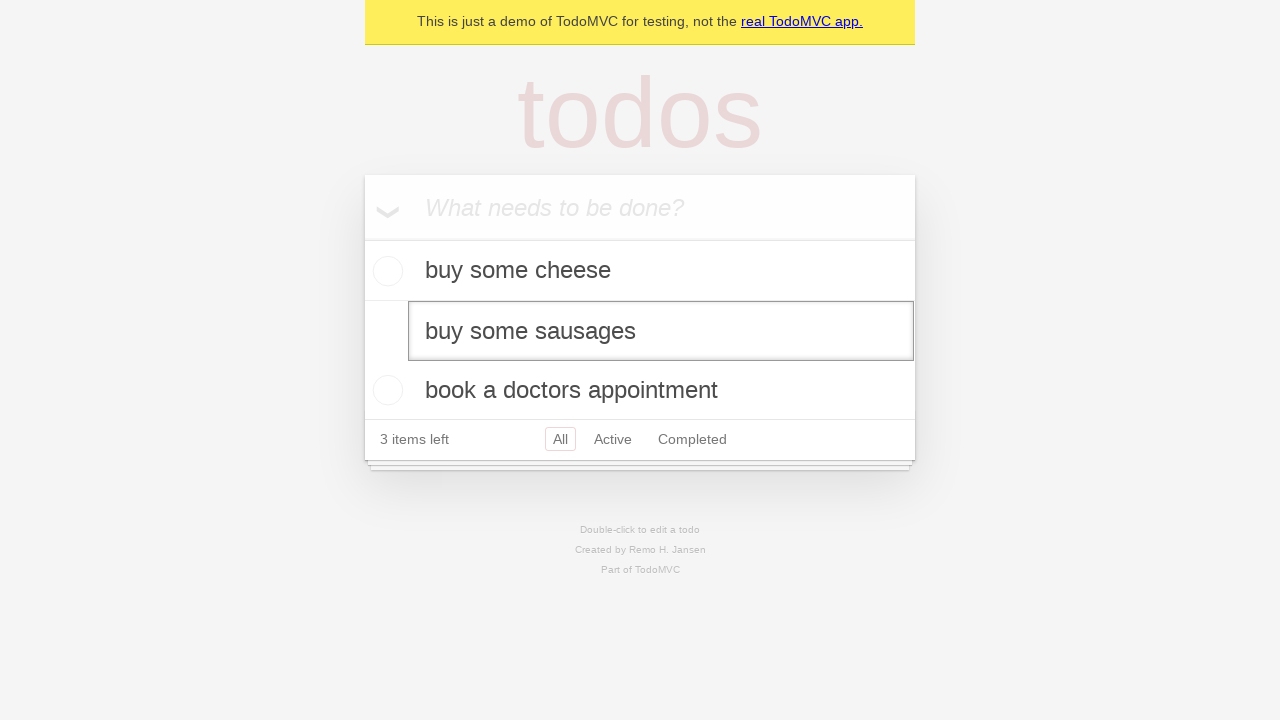

Pressed Enter to save edited todo item on [data-testid='todo-item'] >> nth=1 >> internal:role=textbox[name="Edit"i]
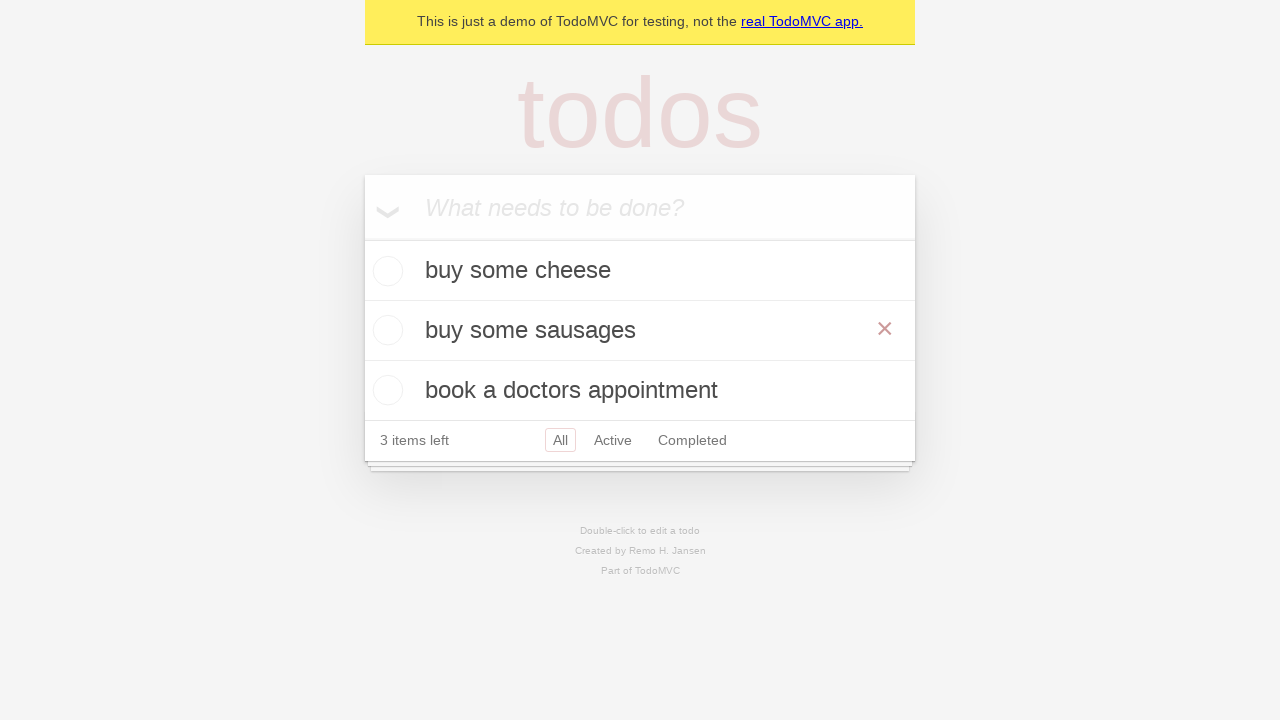

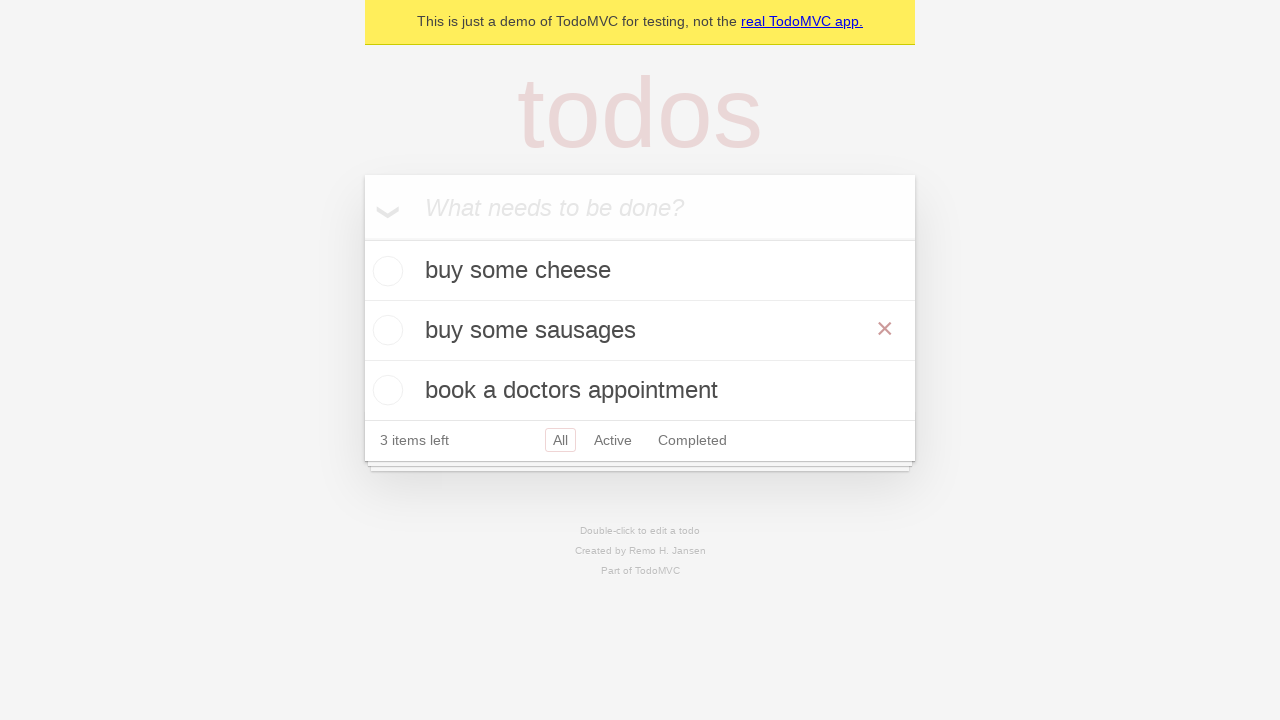